Tests the grid view display on the apparel products page by navigating to the category and verifying the grid view is active.

Starting URL: https://www.mollyjogger.com/

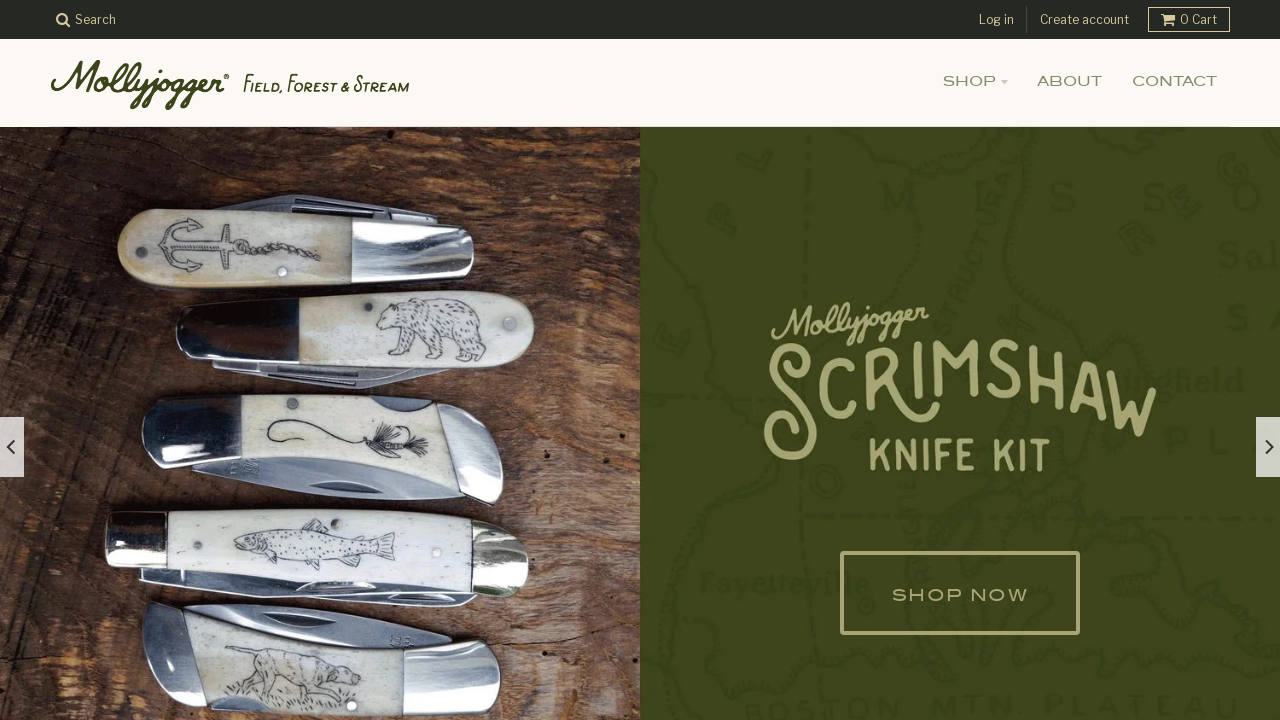

Hovered over Shop link in navigation at (975, 82) on #page >> internal:role=navigation >> internal:role=link[name="Shop"s]
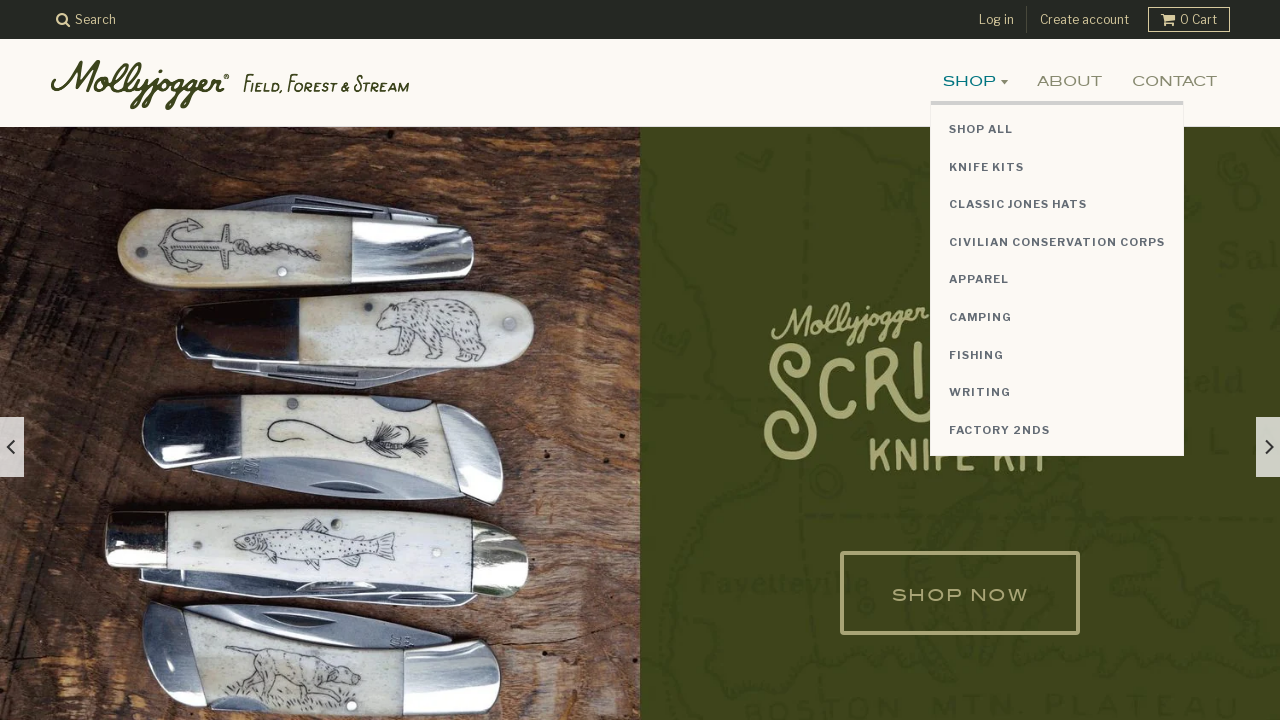

Clicked on Apparel category at (1057, 280) on internal:role=link[name="Apparel"s]
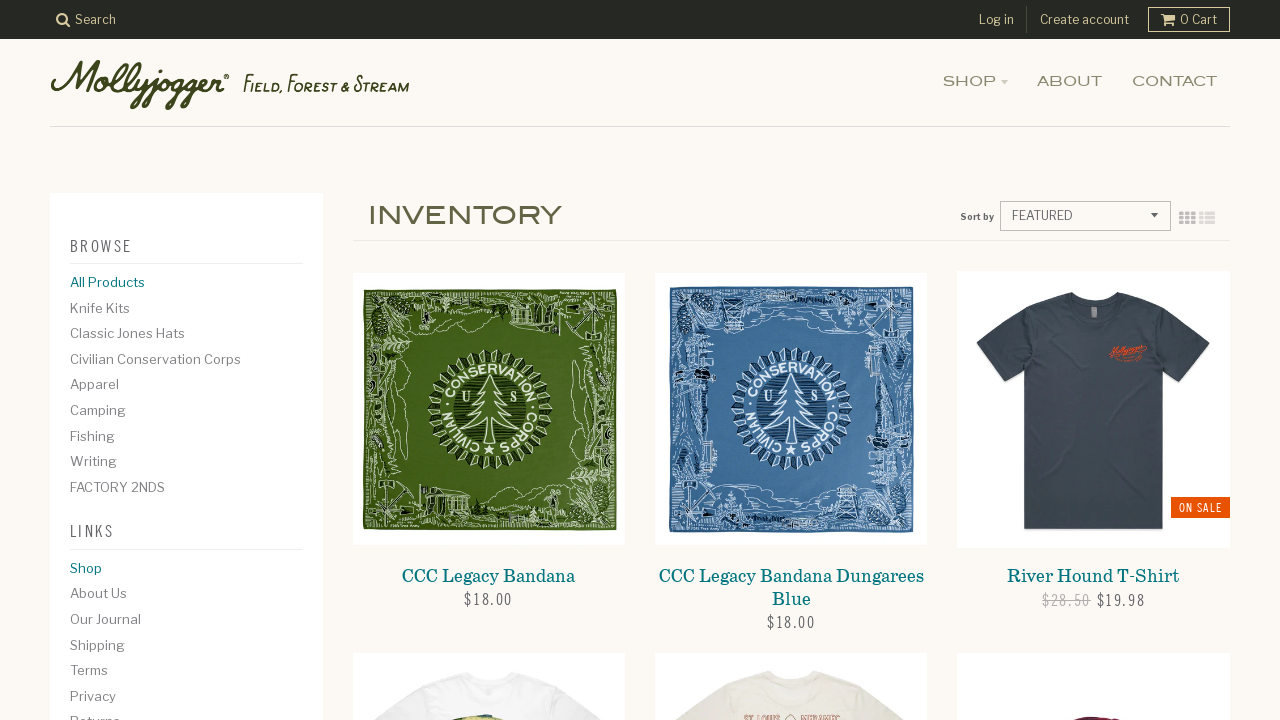

Clicked Grid view button at (1187, 219) on internal:role=button[name="Grid view"i]
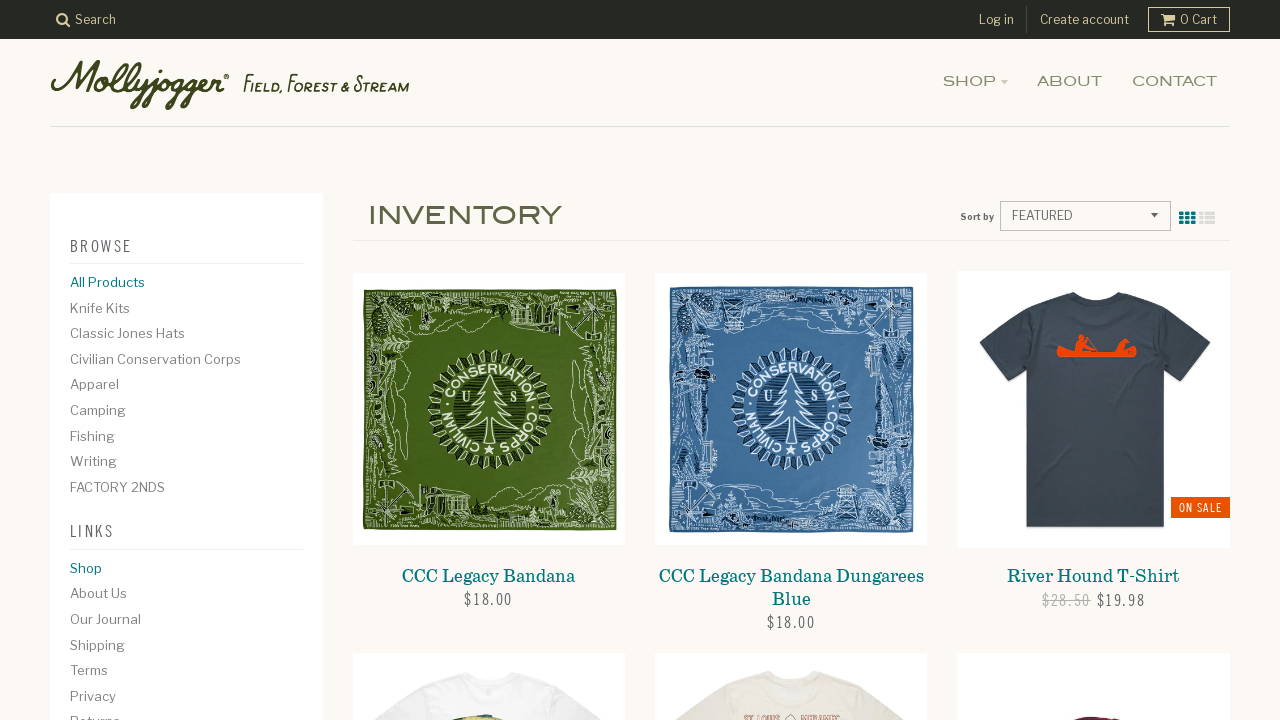

Verified grid view is displayed on apparel products page
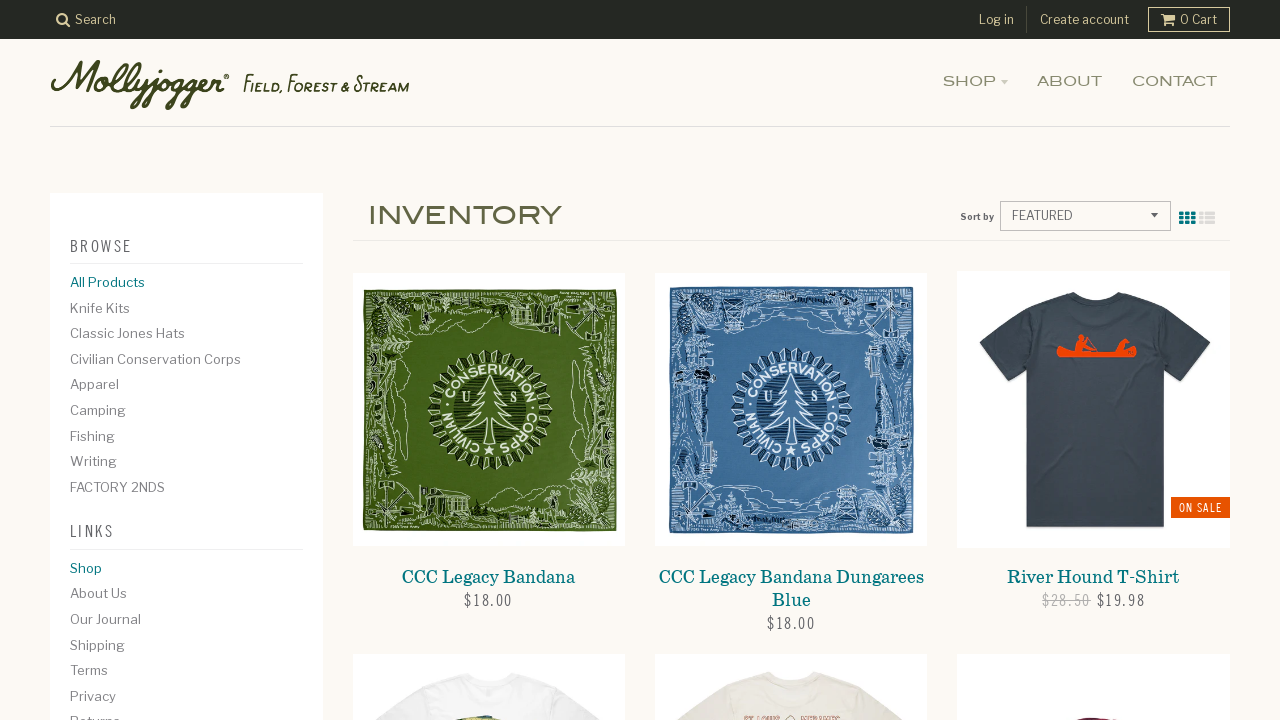

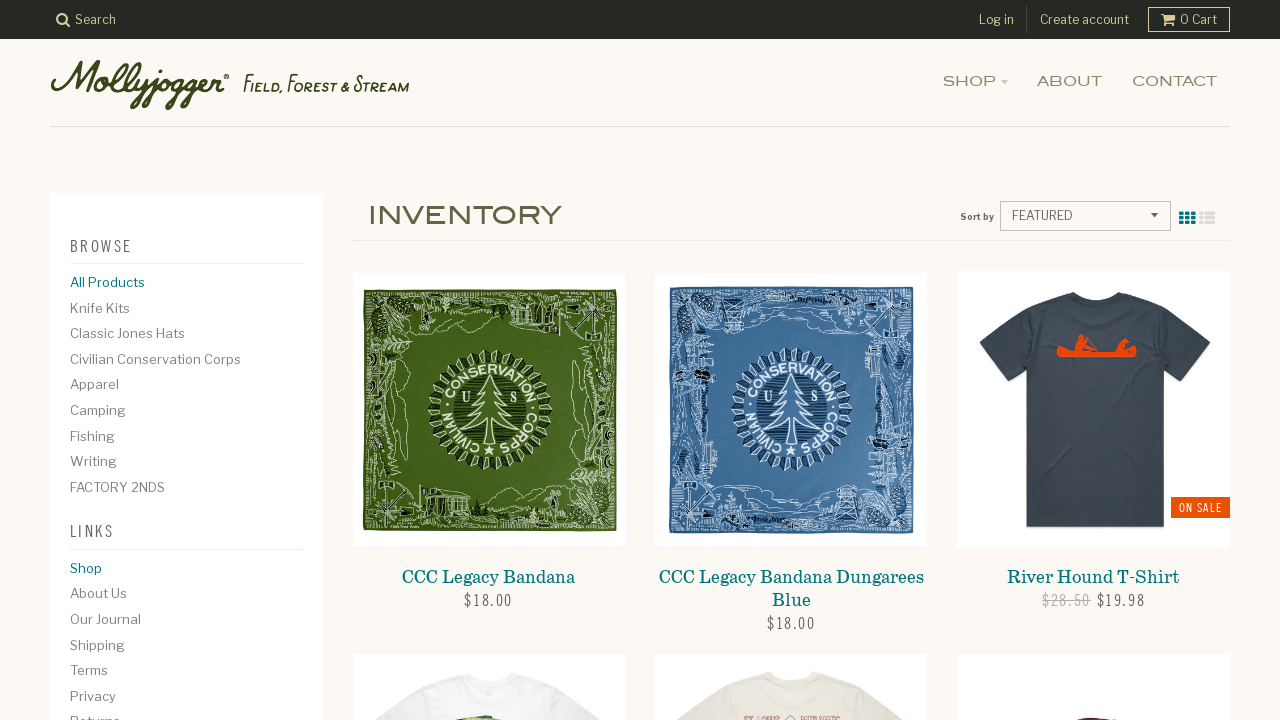